Tests scrolling to an element on a form page, then fills in name and date fields to verify form interaction after scrolling.

Starting URL: https://formy-project.herokuapp.com/scroll

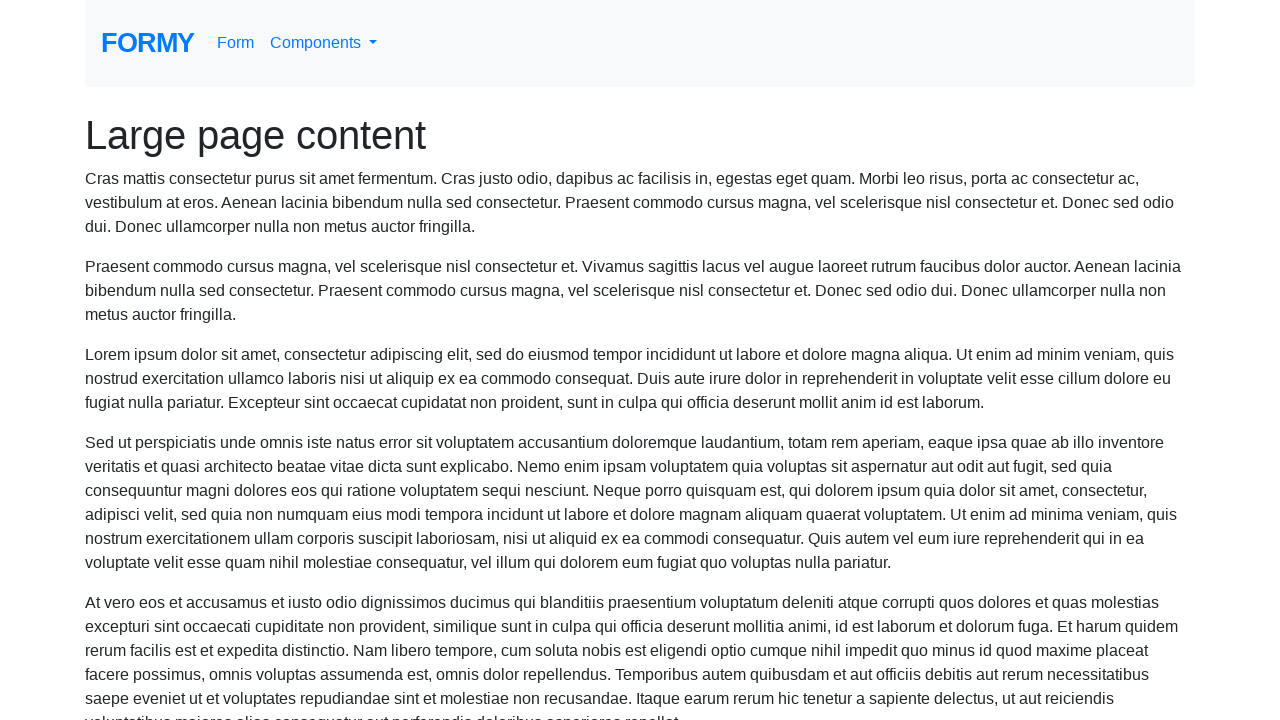

Located the name field element
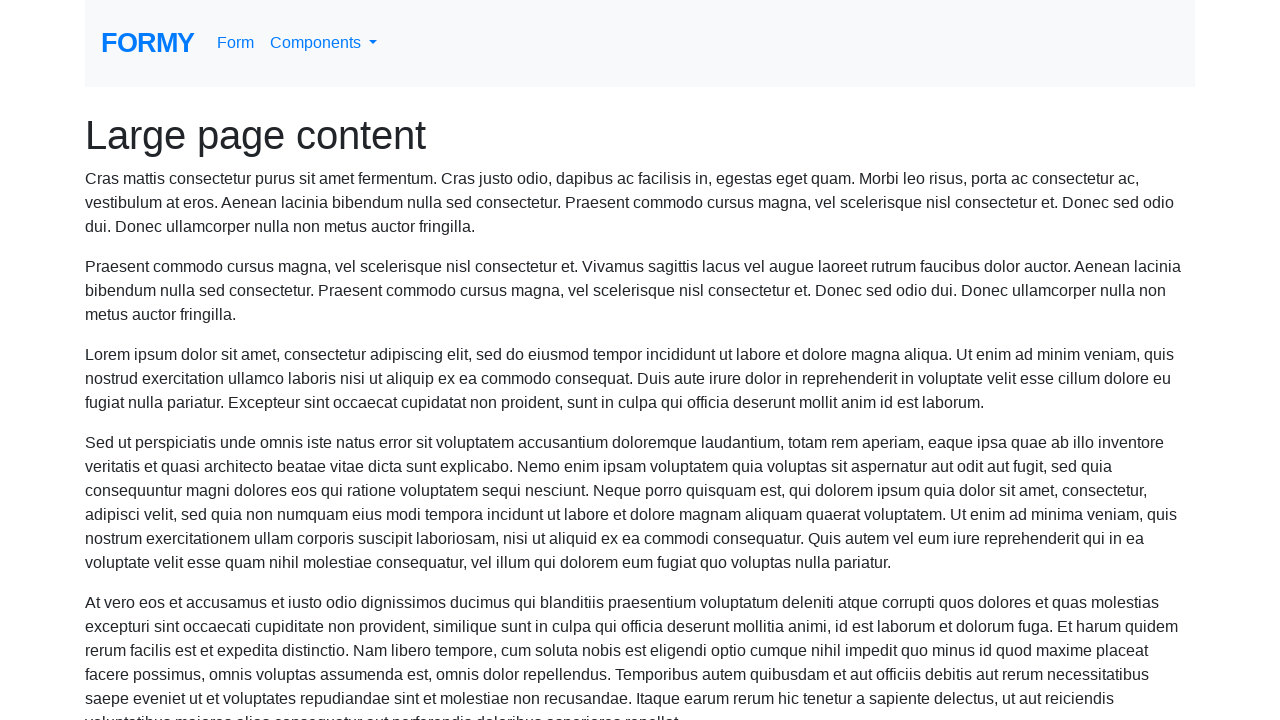

Scrolled to name field
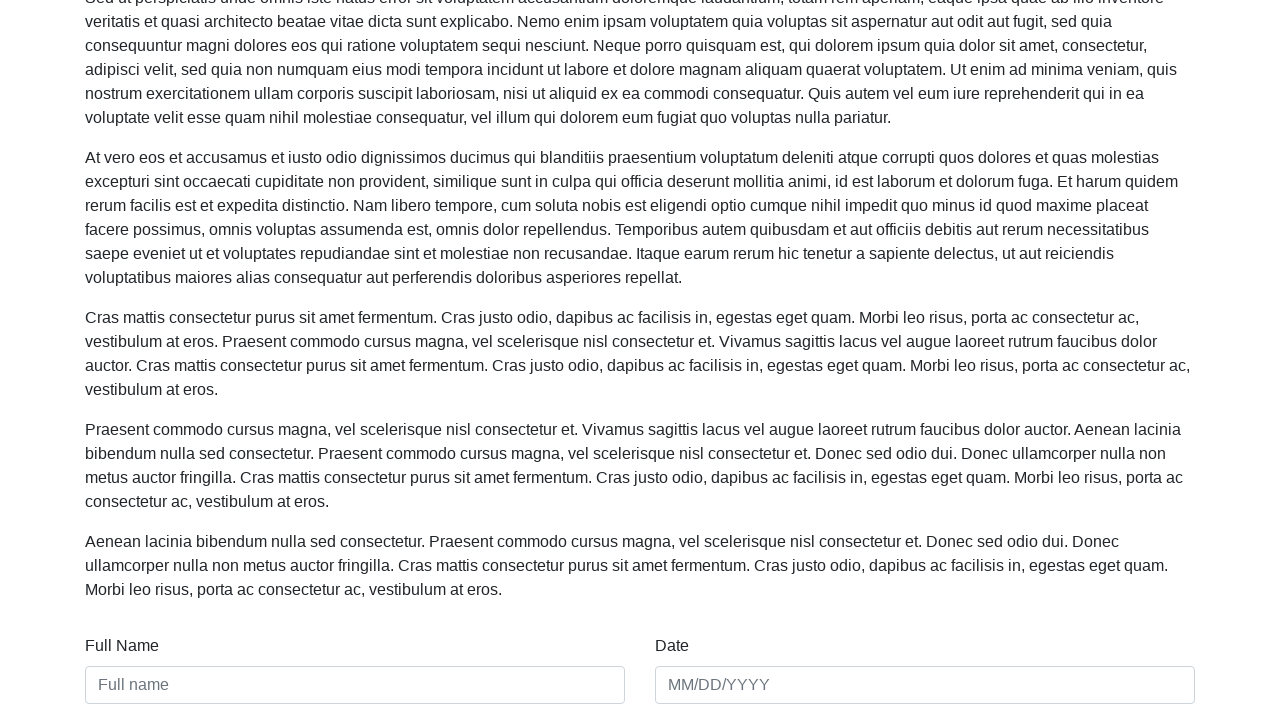

Filled name field with 'pepe' on #name
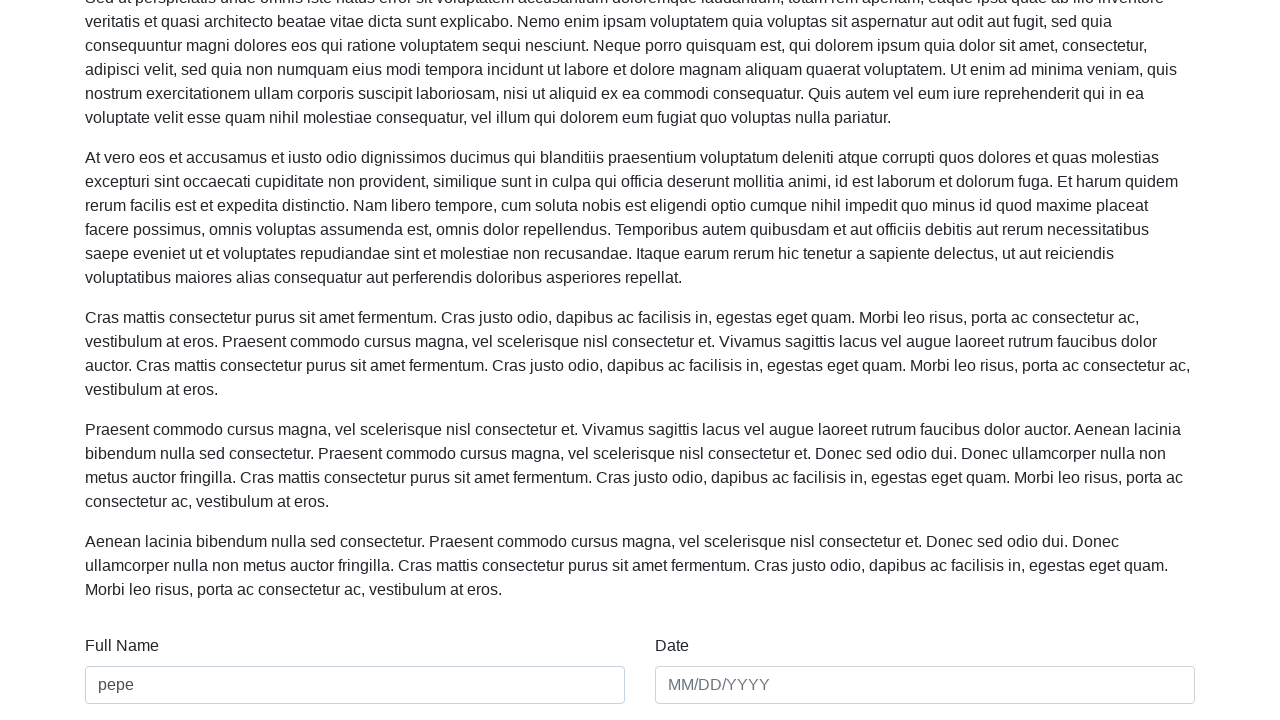

Filled date field with '01/01/2020' on #date
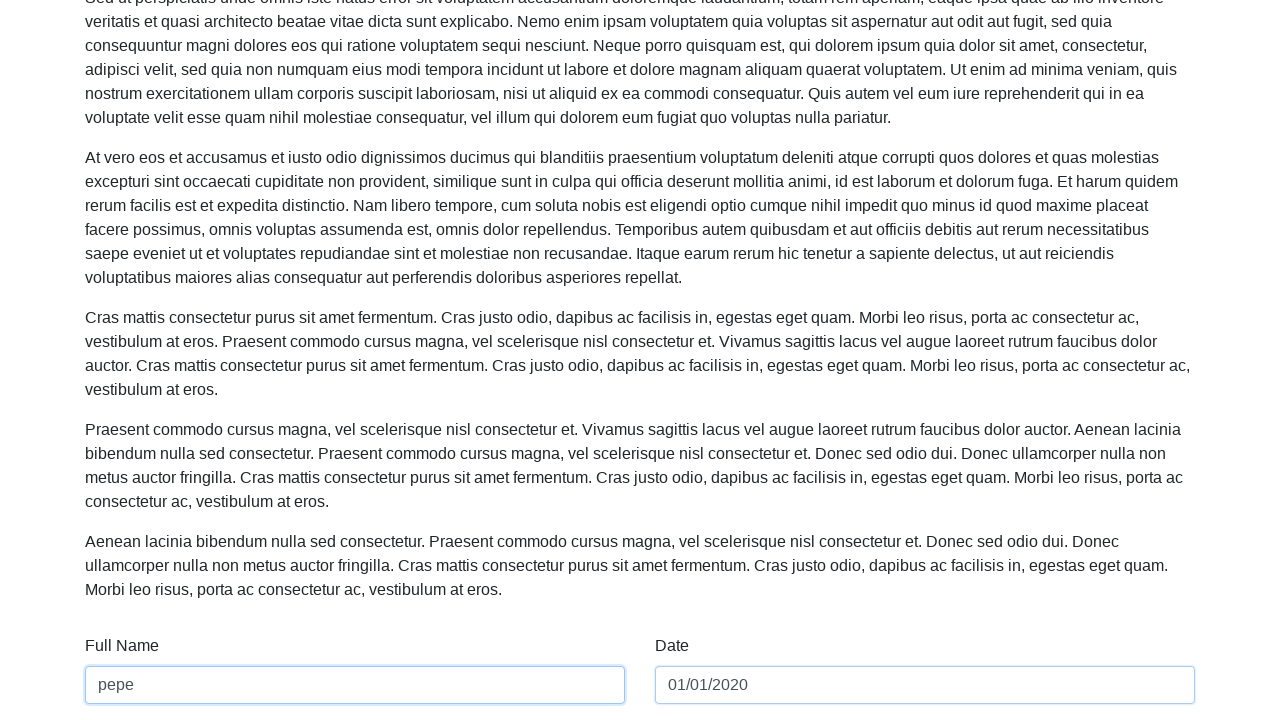

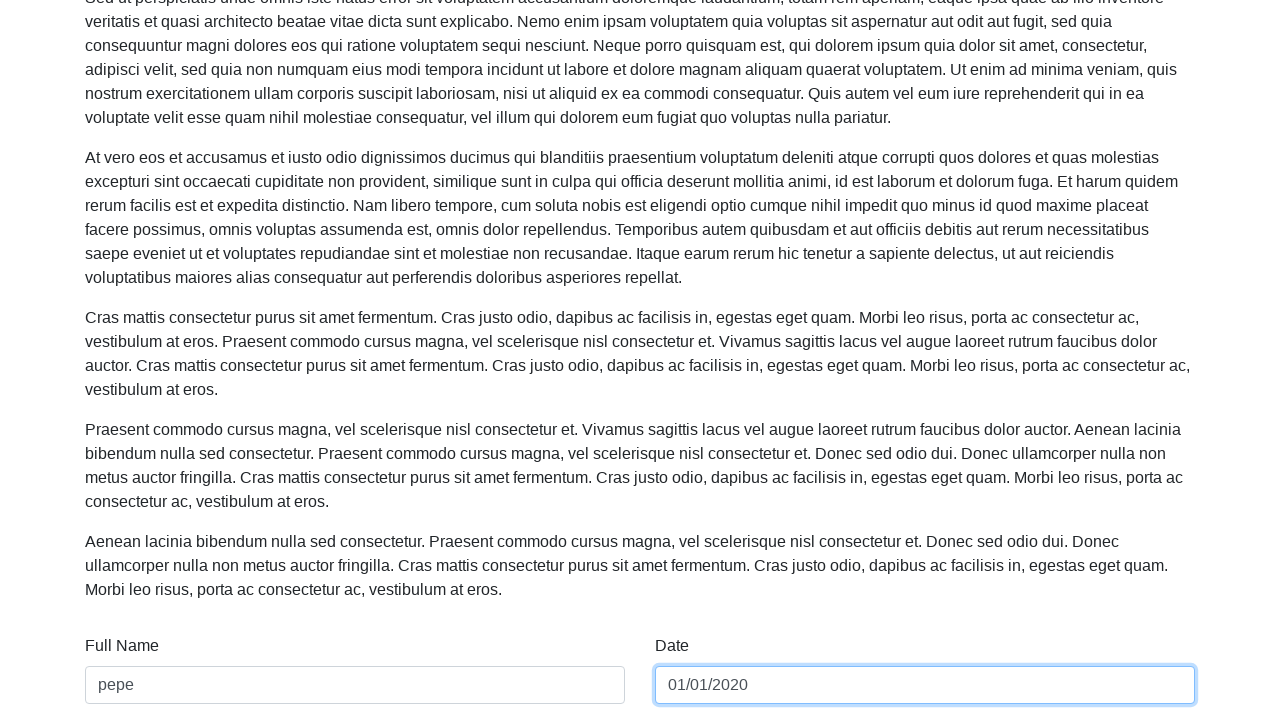